Tests dynamic controls on the-internet.herokuapp.com by navigating to the Dynamic Controls page and clicking the Enable button

Starting URL: https://the-internet.herokuapp.com/

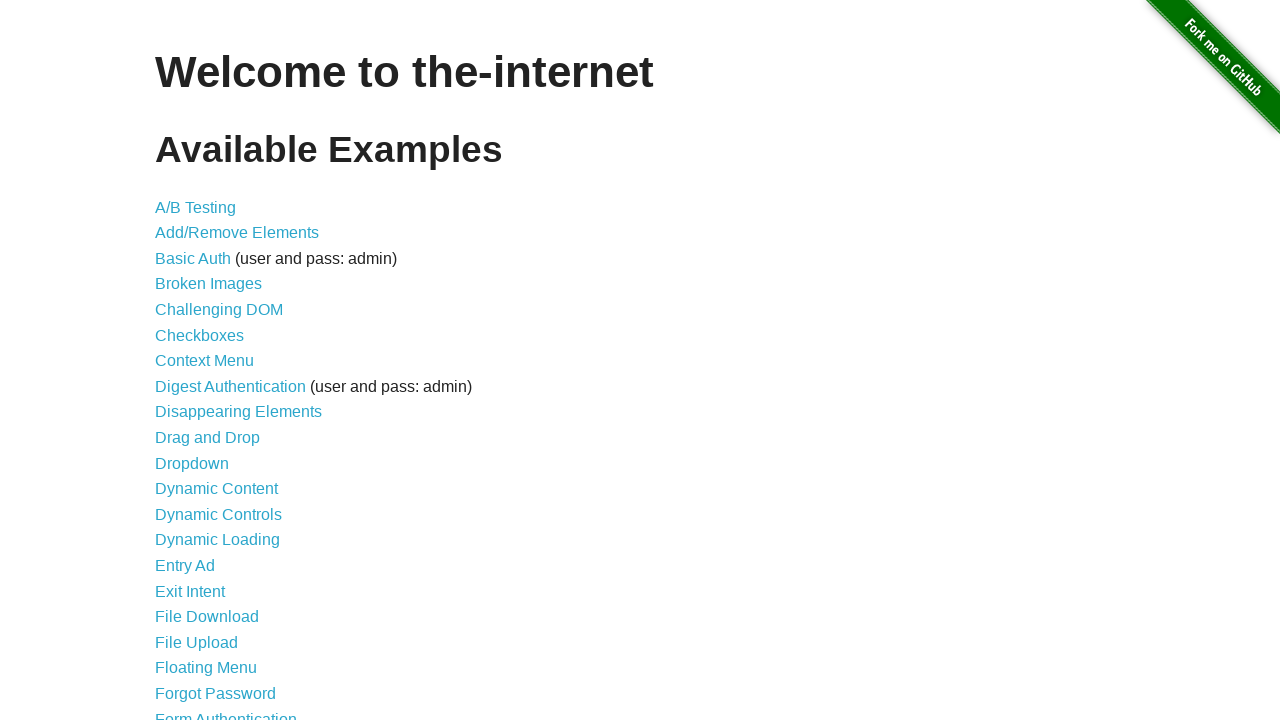

Clicked on 'Dynamic Controls' link at (218, 514) on text=Dynamic Controls
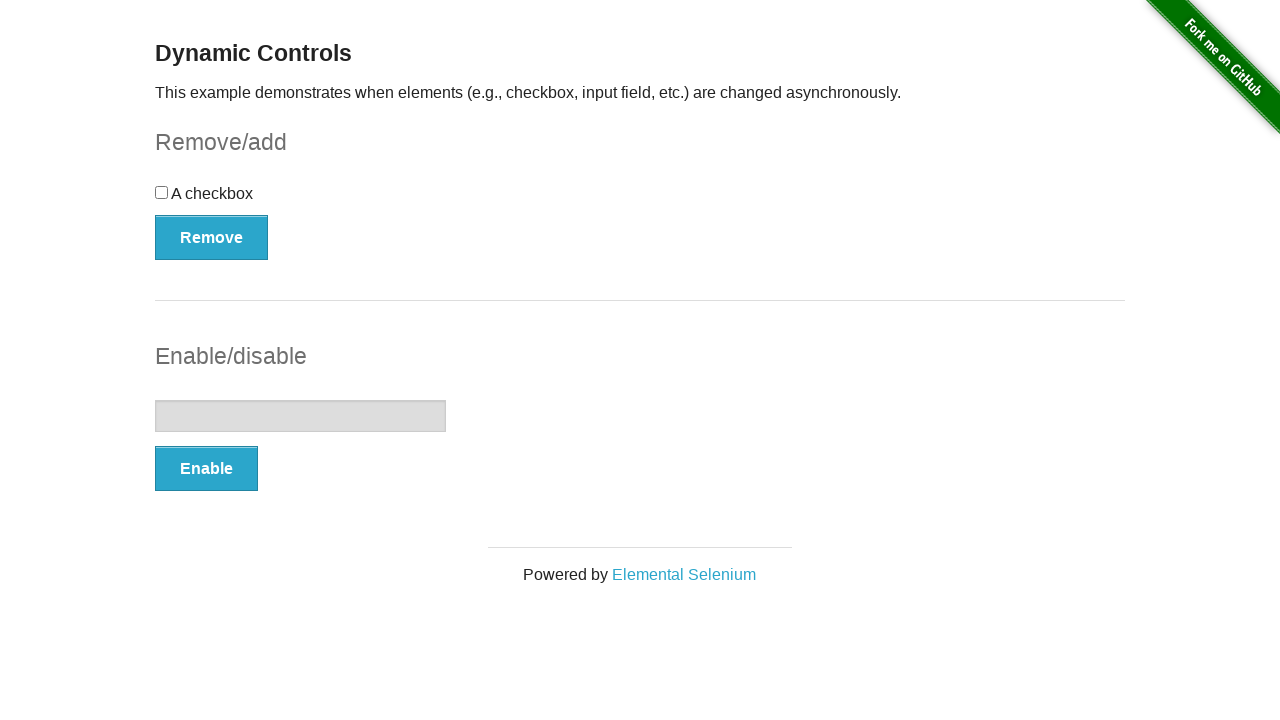

Enable button loaded on Dynamic Controls page
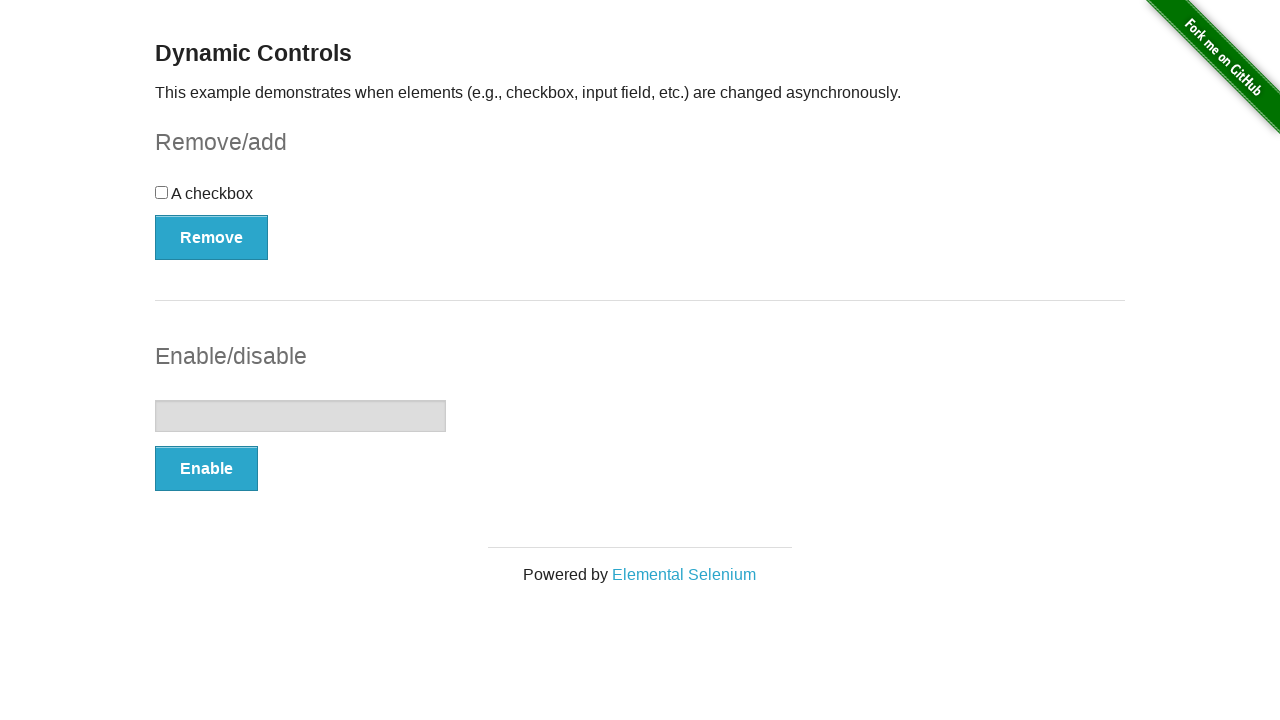

Clicked the Enable button at (206, 469) on xpath=//button[text()='Enable']
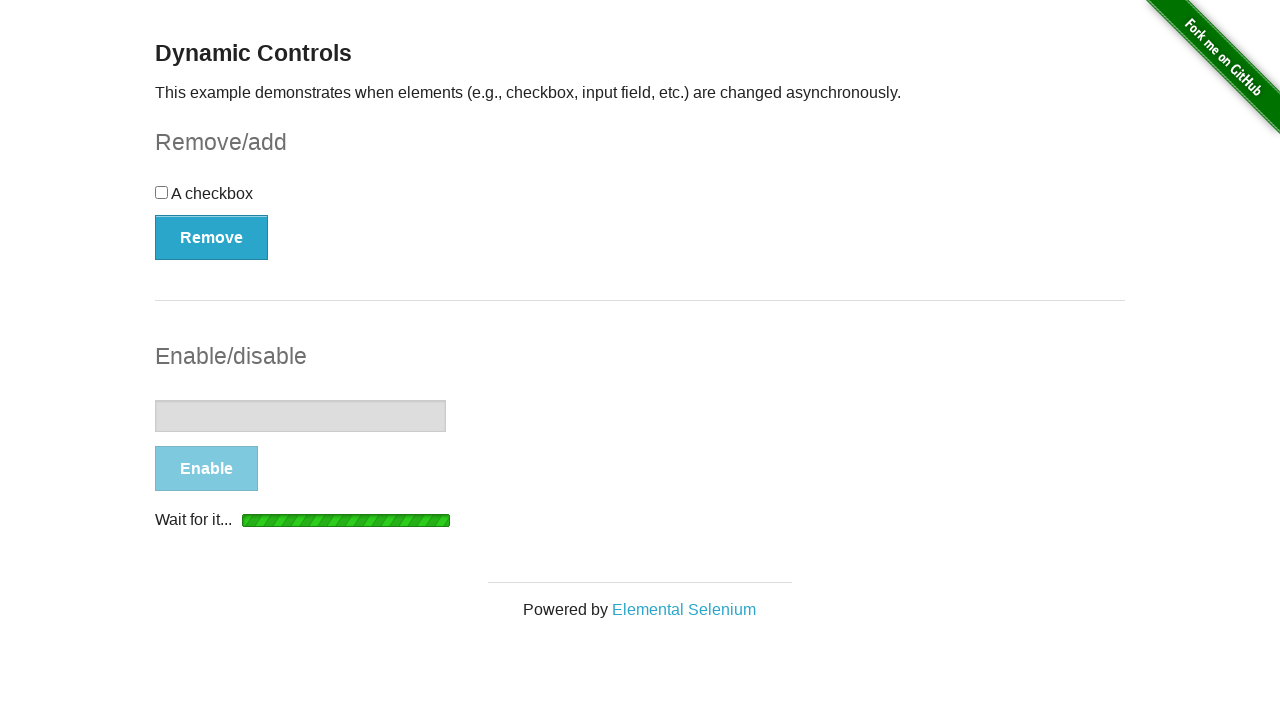

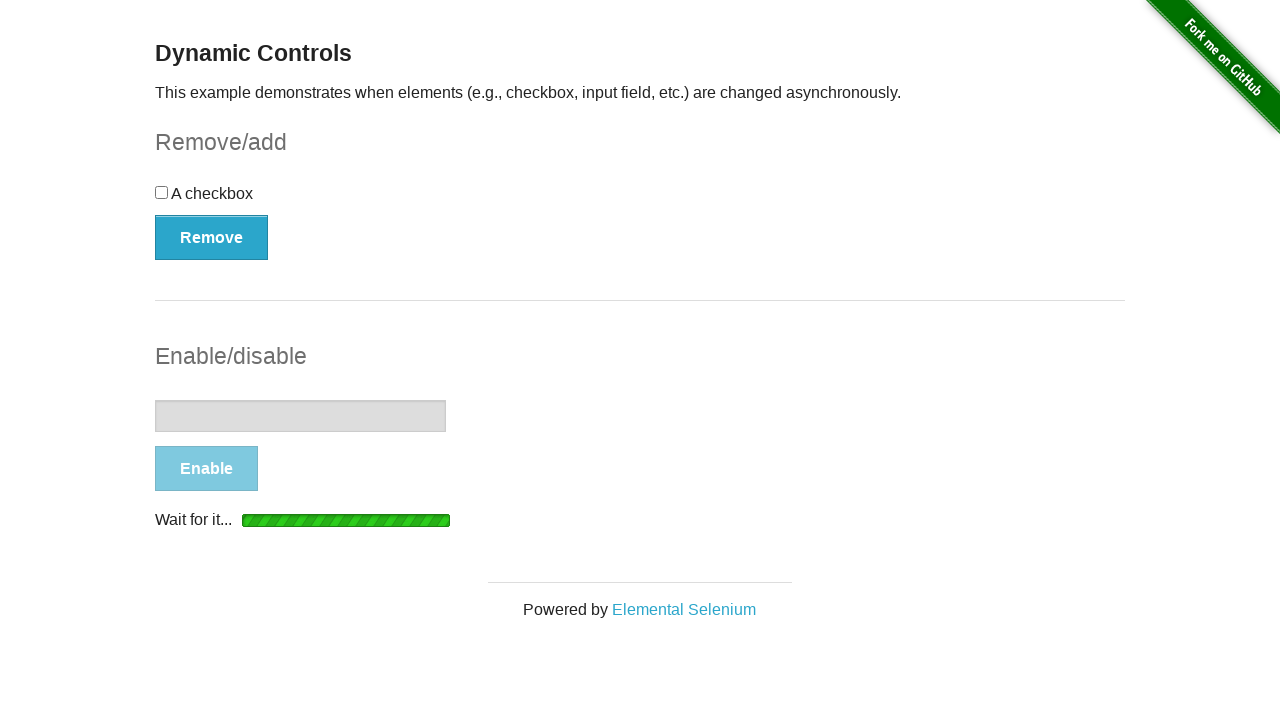